Tests basic browser navigation functionality including navigating to different pages, using browser back/forward/refresh controls, and window management on Rahul Shetty Academy website.

Starting URL: https://rahulshettyacademy.com/

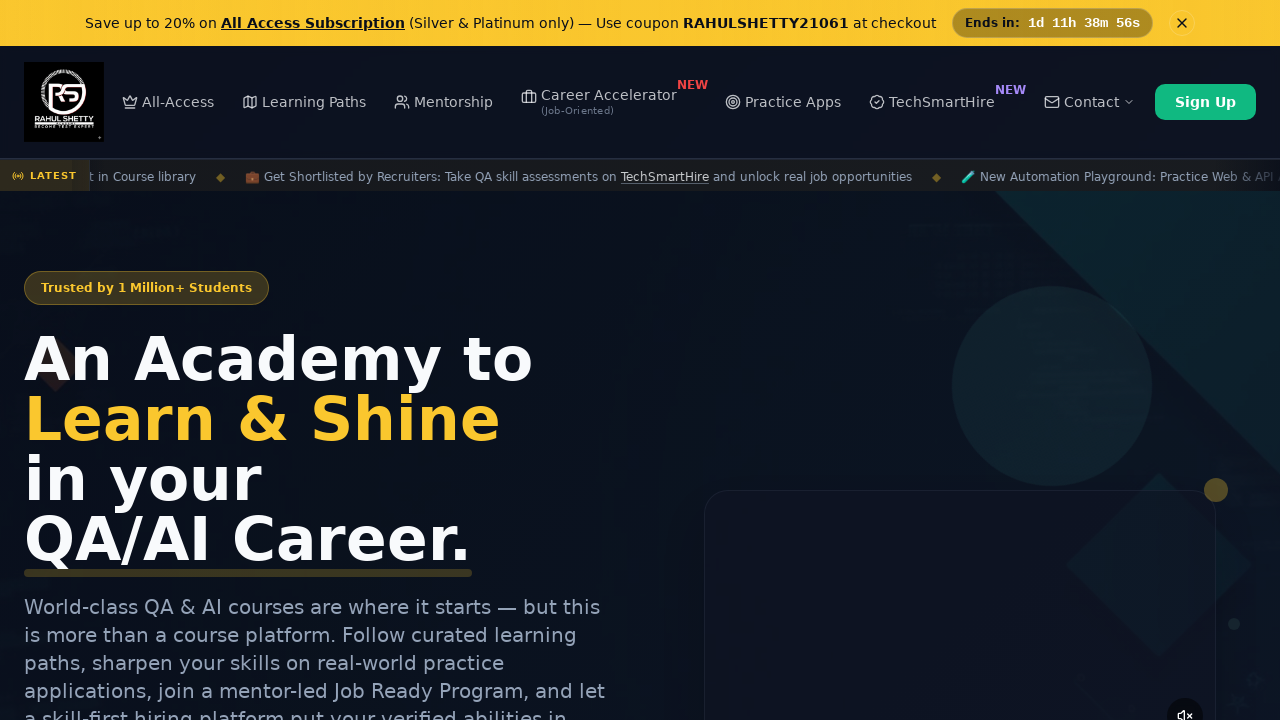

Navigated to Angular practice page
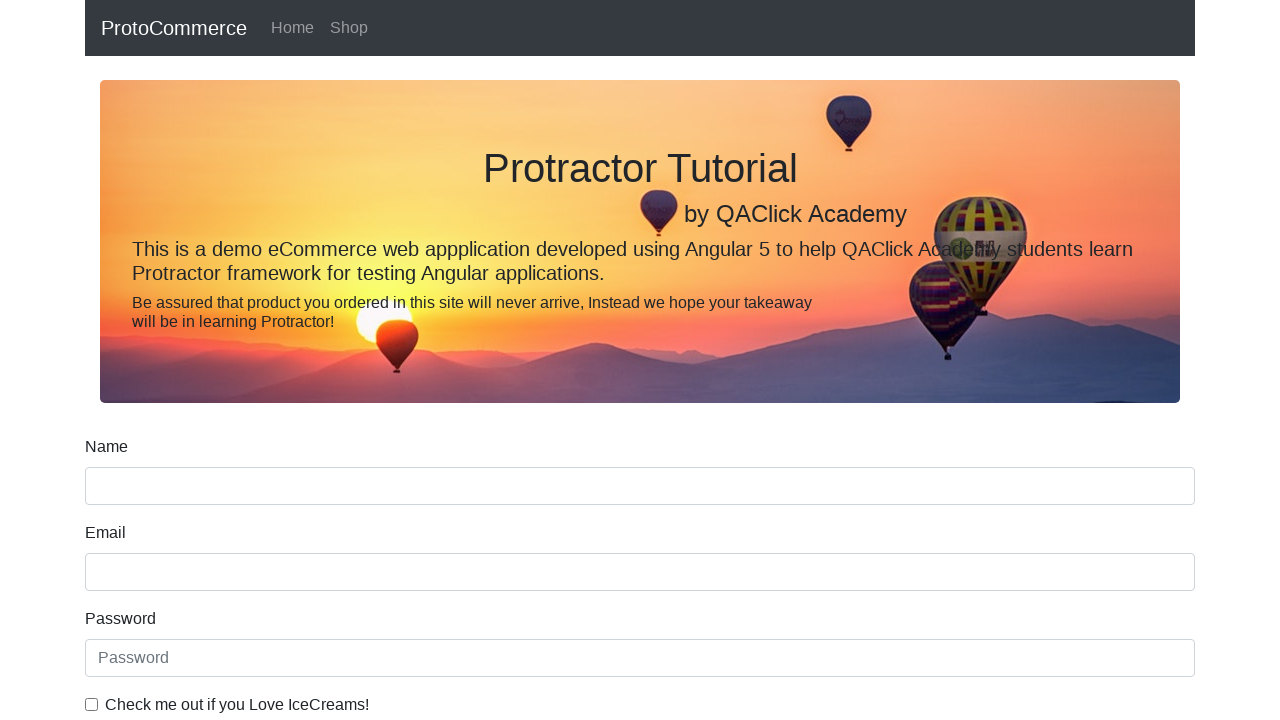

Clicked browser back button to return to previous page
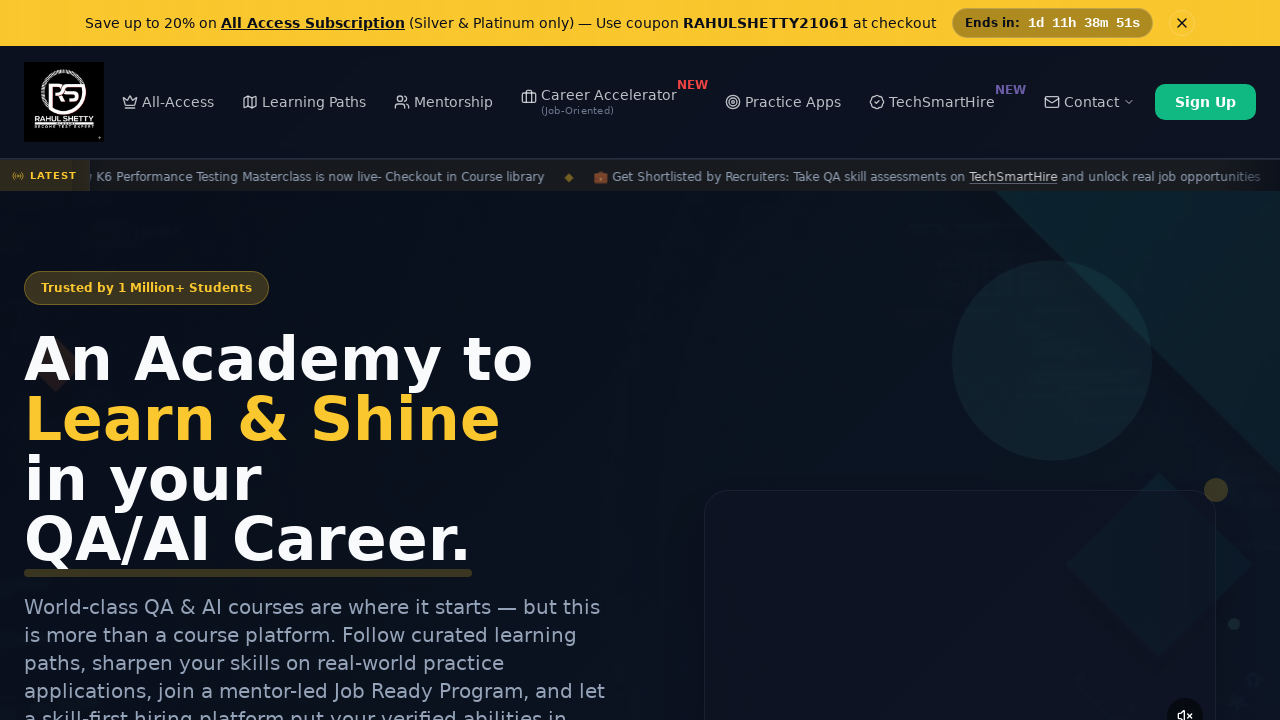

Refreshed the current page
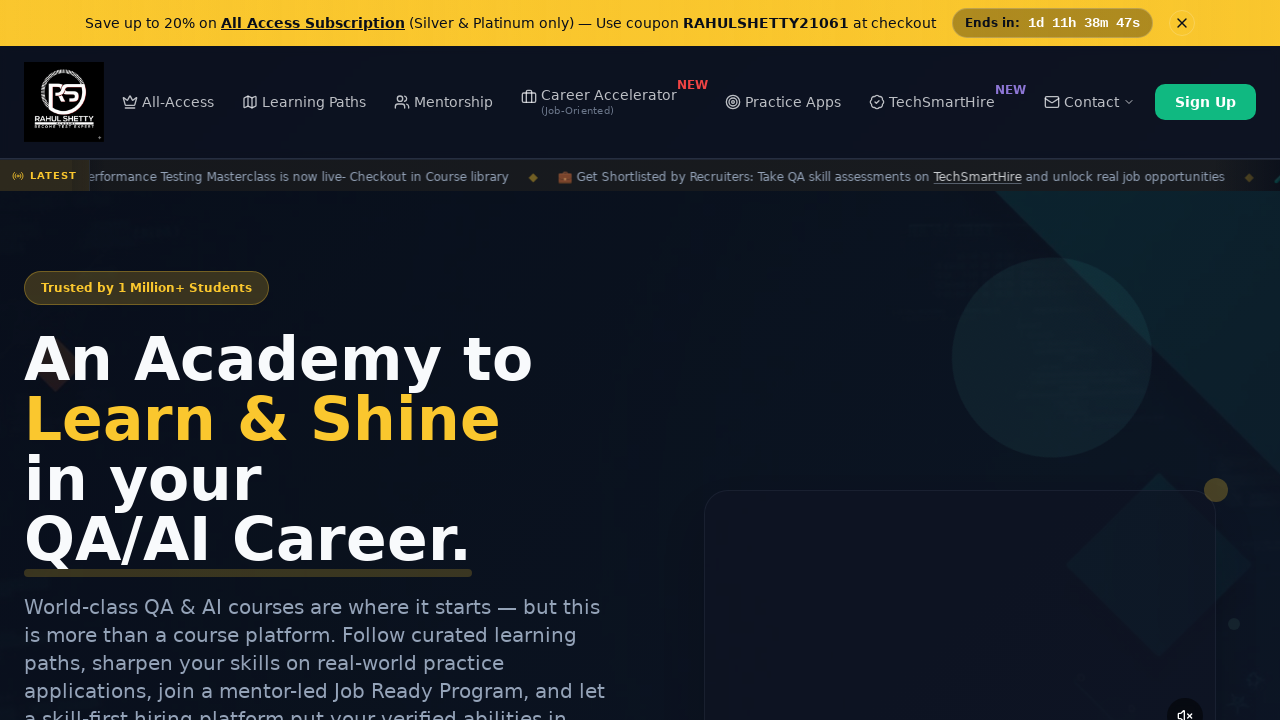

Clicked browser forward button to navigate to Angular practice page
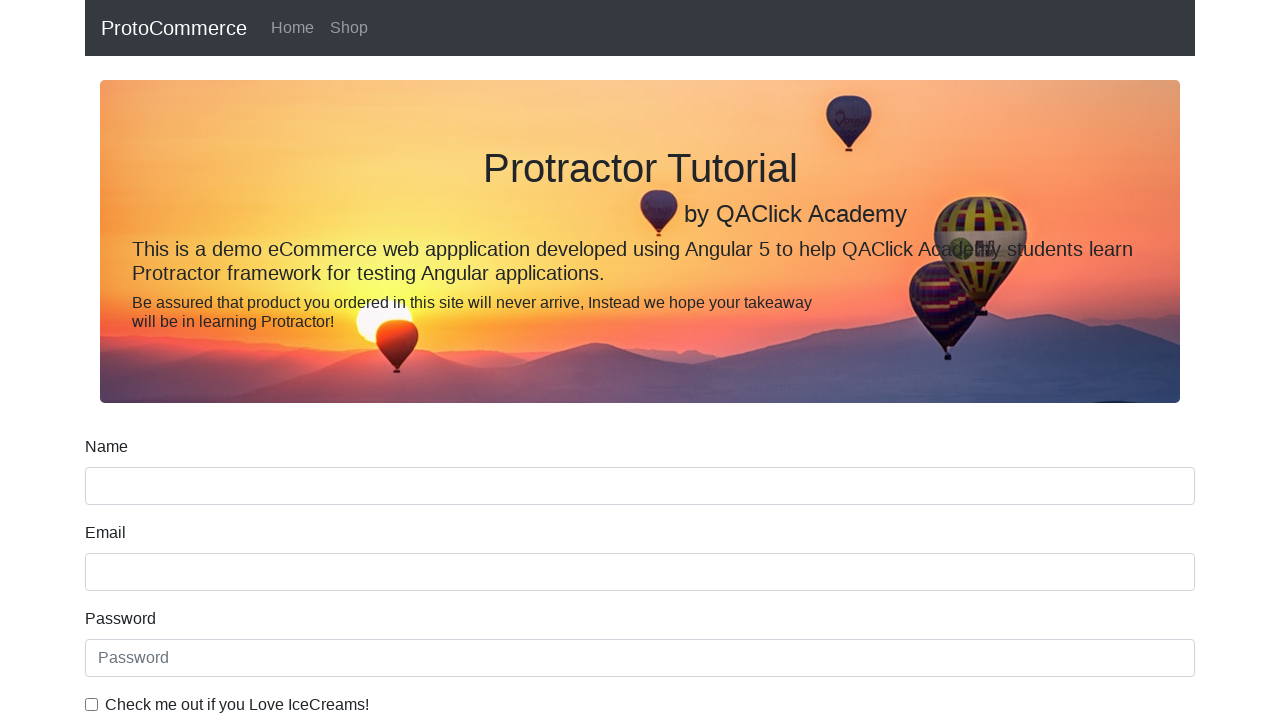

Page DOM content loaded completely
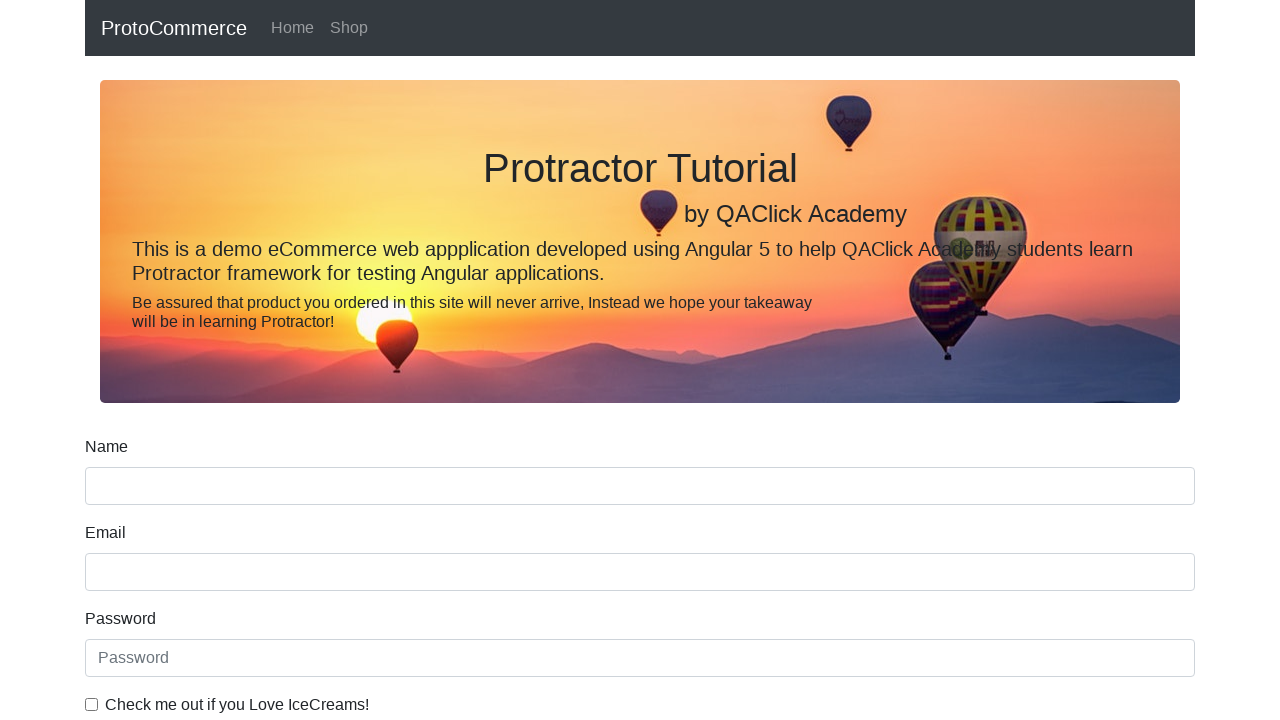

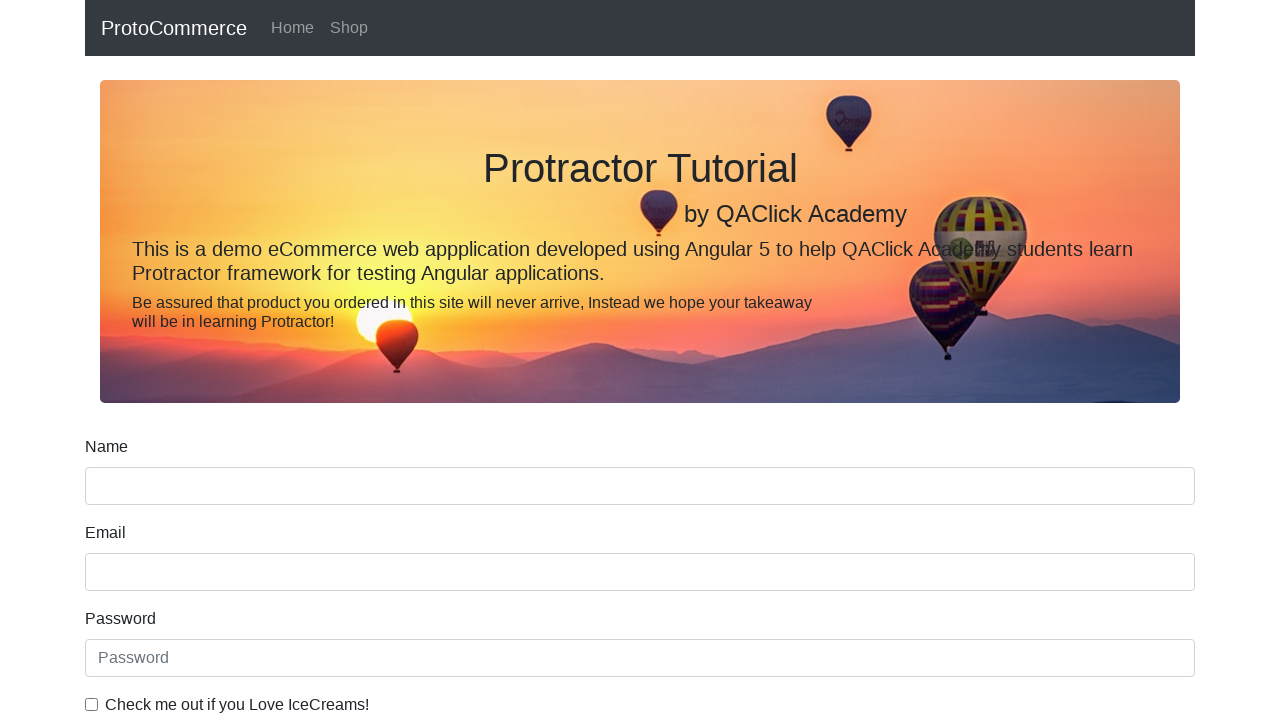